Tests filtering to display only active (incomplete) todo items.

Starting URL: https://demo.playwright.dev/todomvc

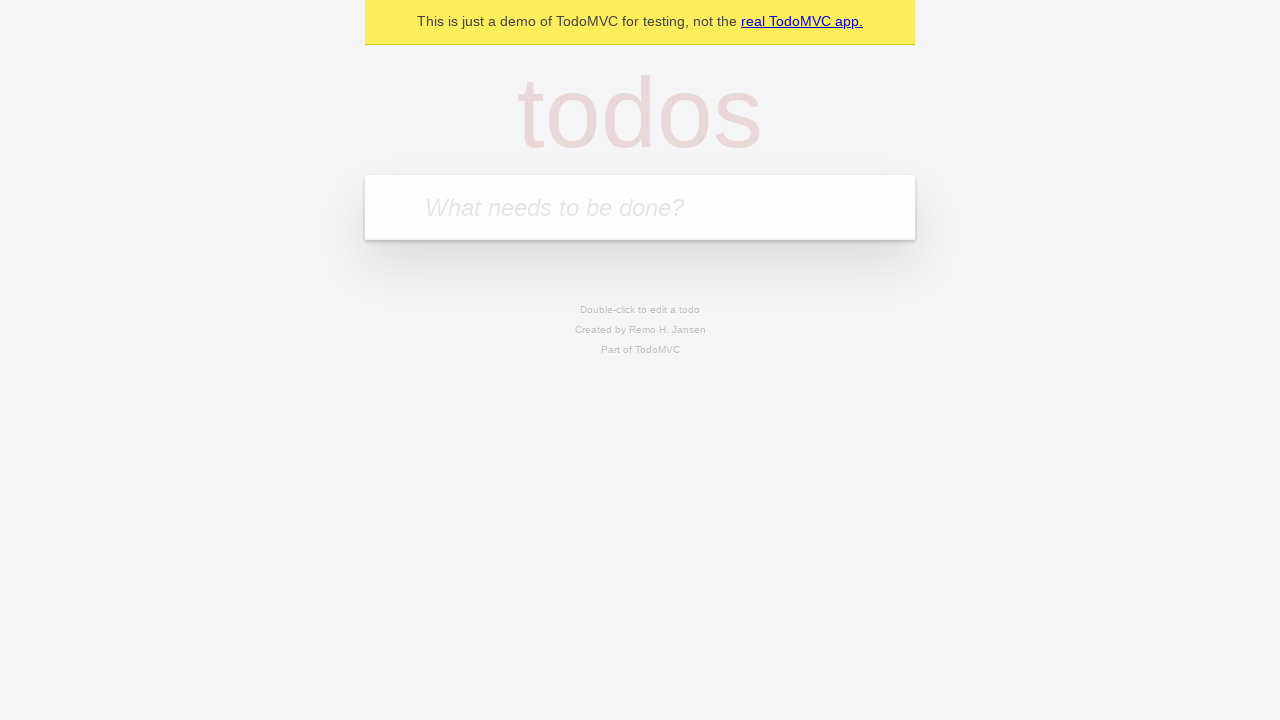

Filled todo input with 'buy some cheese' on internal:attr=[placeholder="What needs to be done?"i]
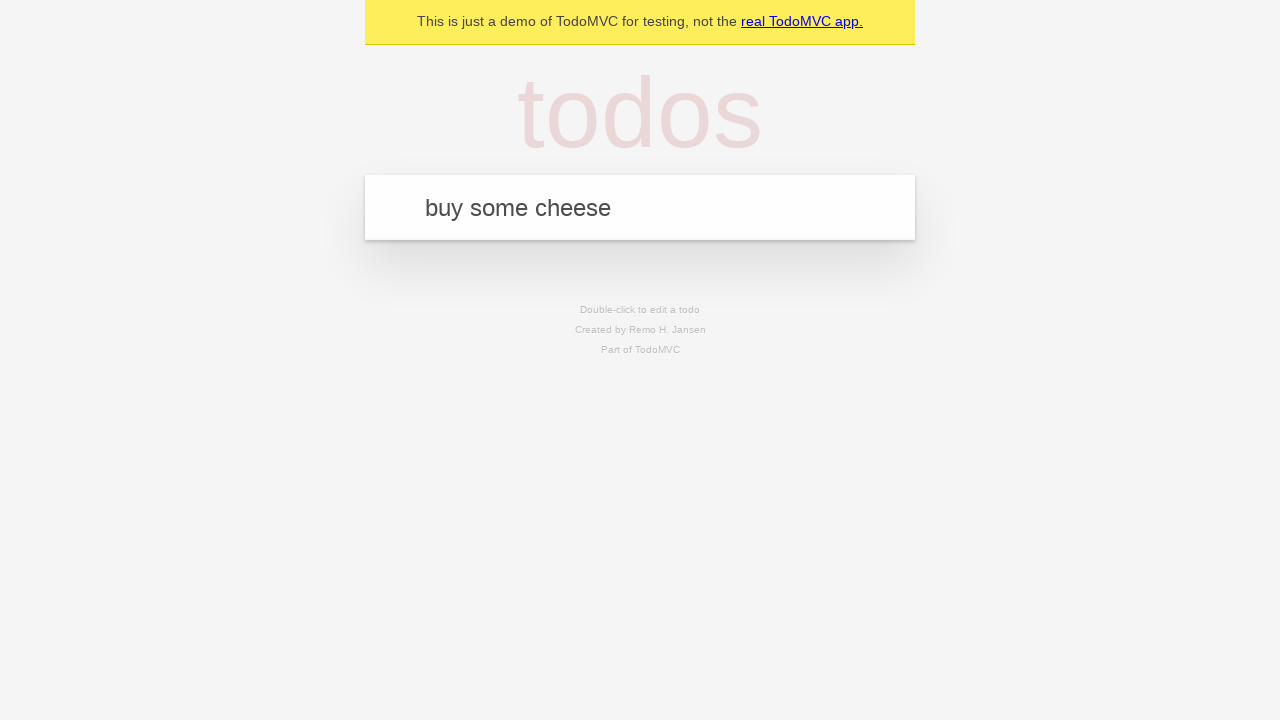

Pressed Enter to add first todo item on internal:attr=[placeholder="What needs to be done?"i]
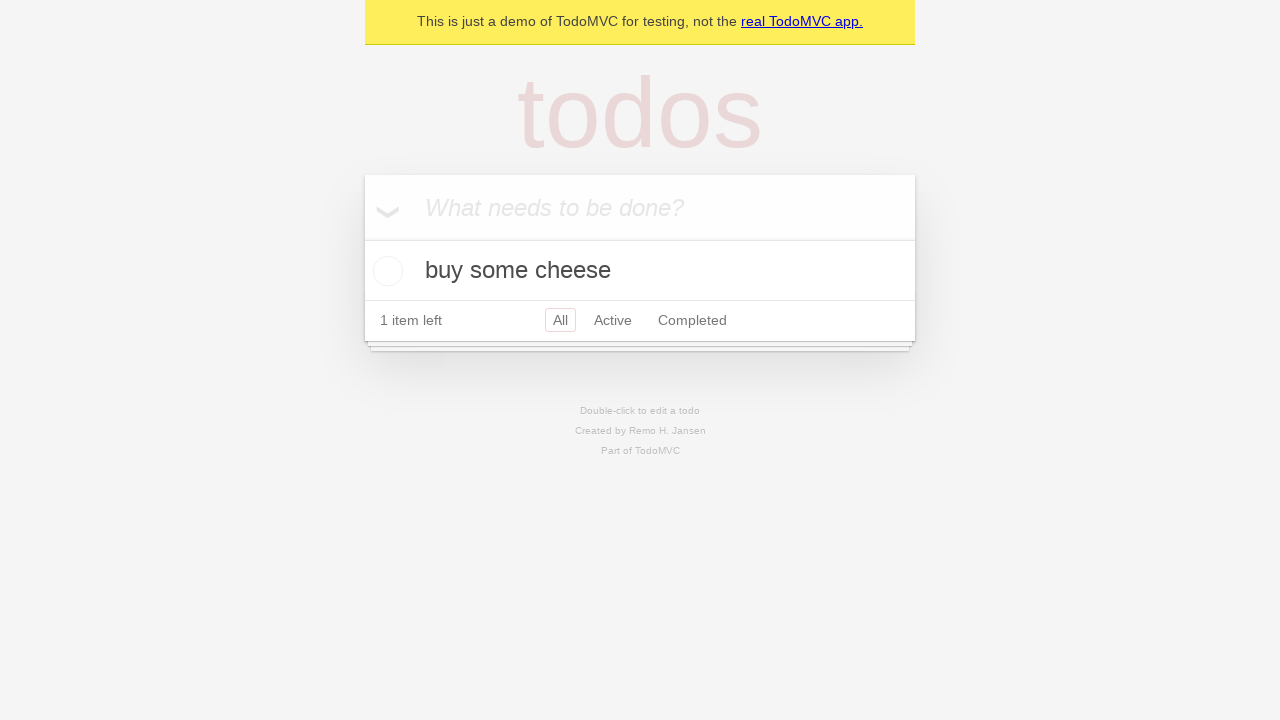

Filled todo input with 'feed the cat' on internal:attr=[placeholder="What needs to be done?"i]
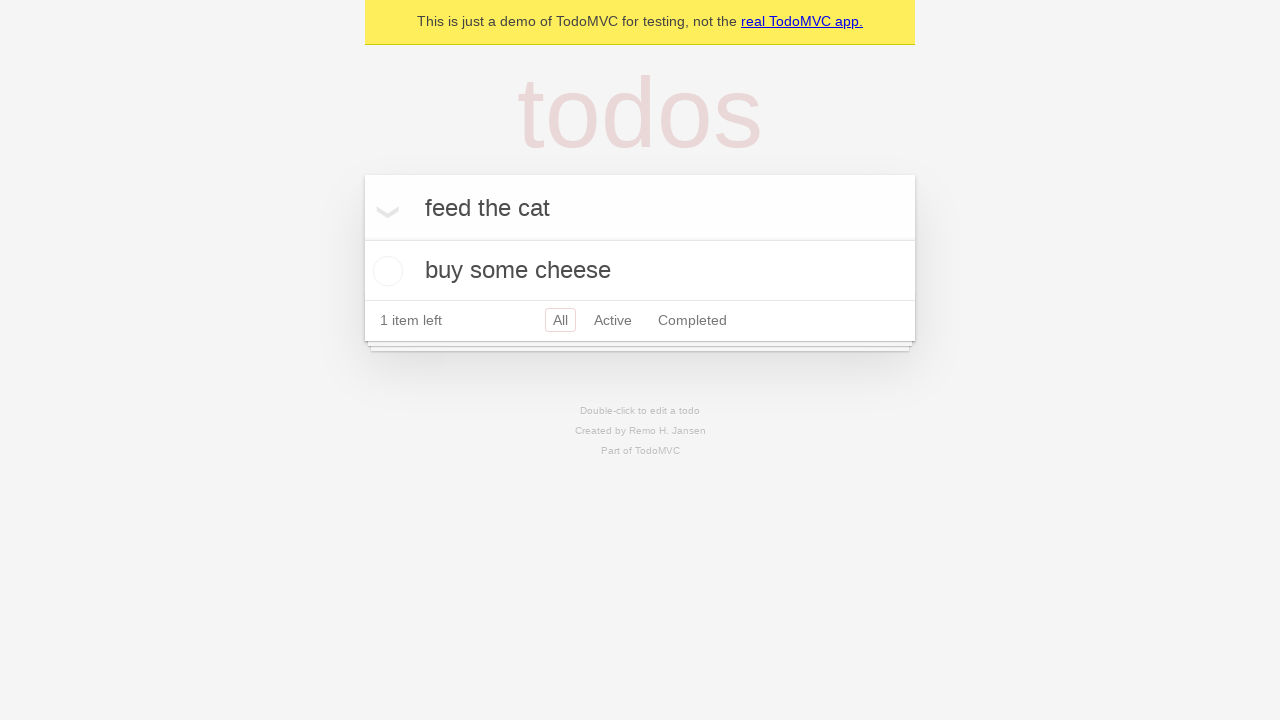

Pressed Enter to add second todo item on internal:attr=[placeholder="What needs to be done?"i]
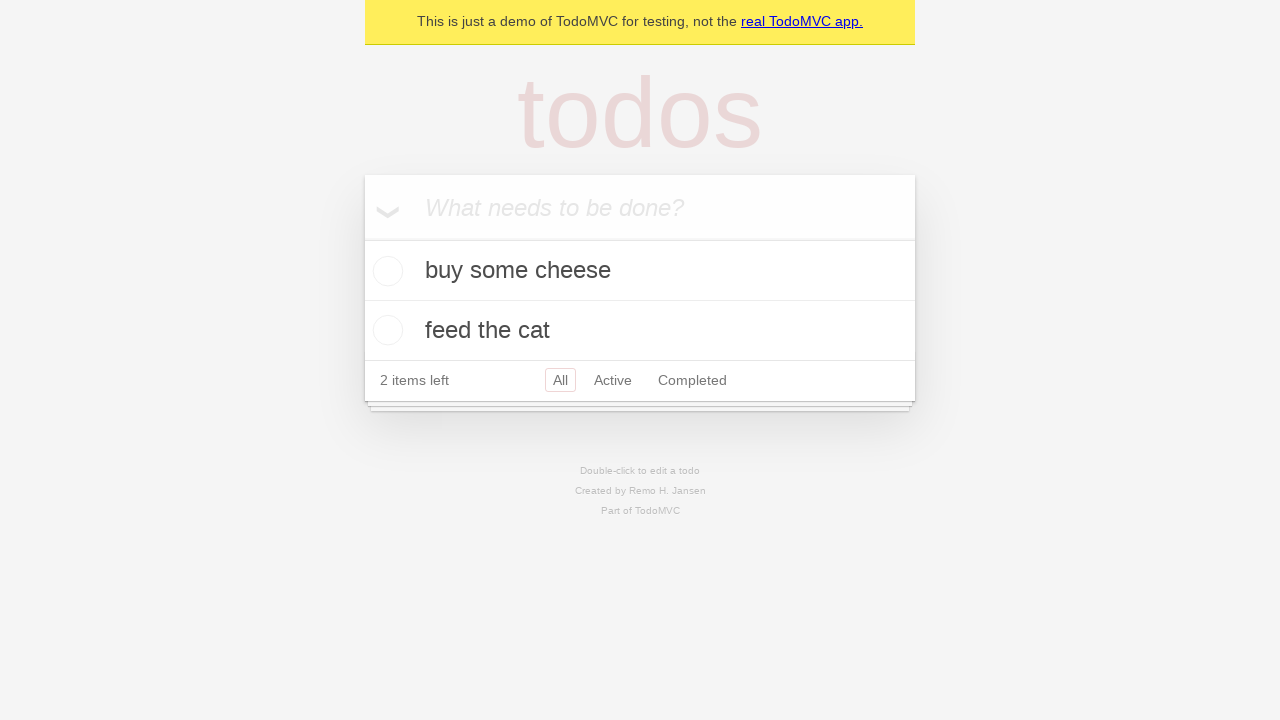

Filled todo input with 'book a doctors appointment' on internal:attr=[placeholder="What needs to be done?"i]
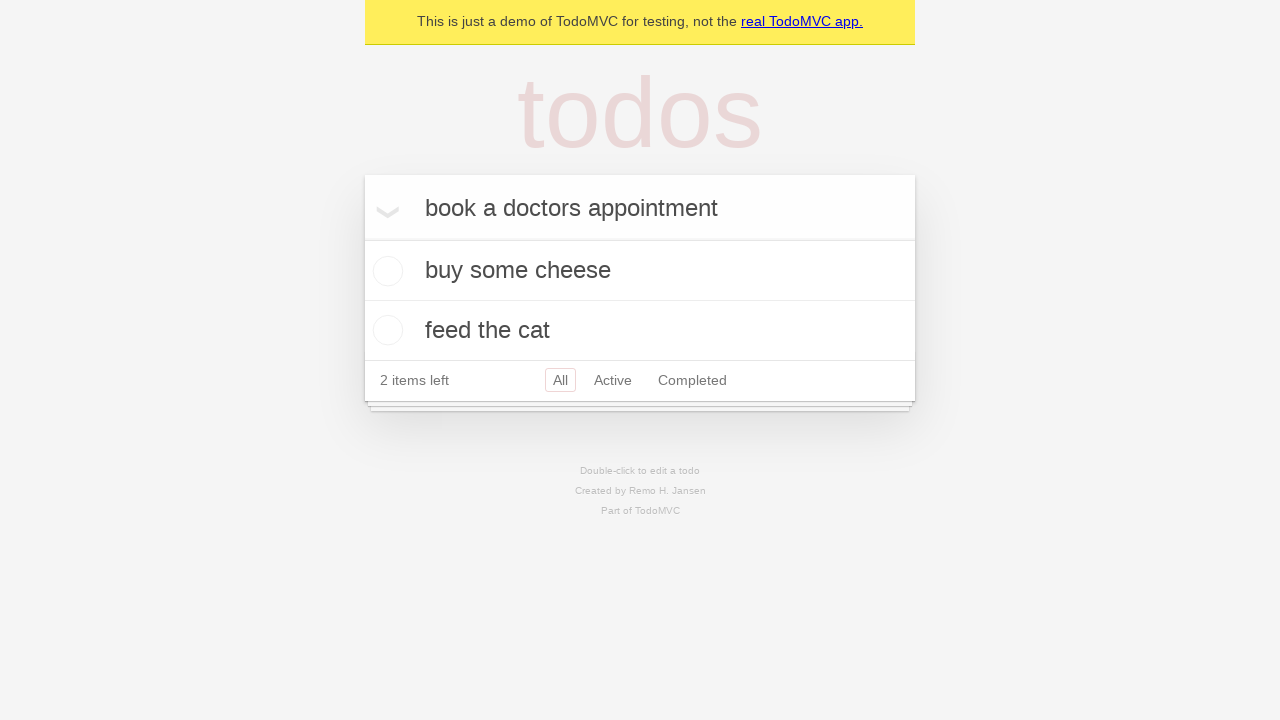

Pressed Enter to add third todo item on internal:attr=[placeholder="What needs to be done?"i]
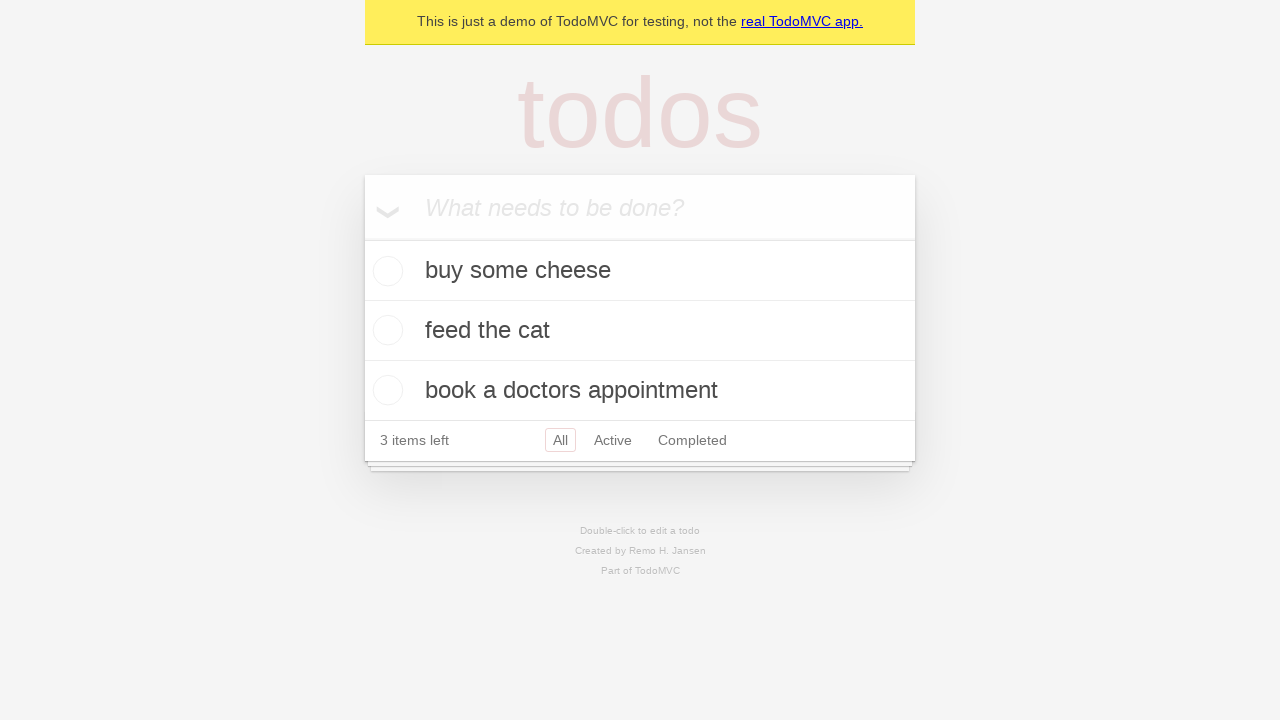

Checked the second todo item (feed the cat) as completed at (385, 330) on [data-testid='todo-item'] >> nth=1 >> internal:role=checkbox
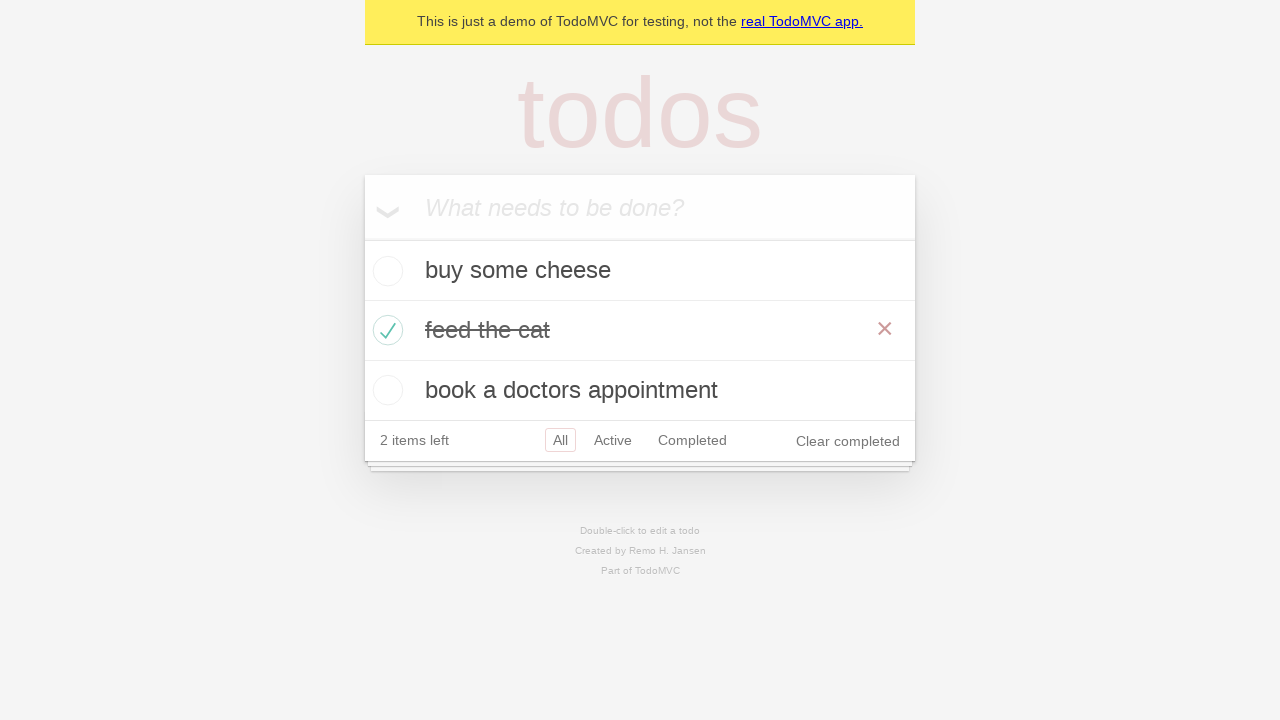

Clicked Active filter to display only incomplete todo items at (613, 440) on internal:role=link[name="Active"i]
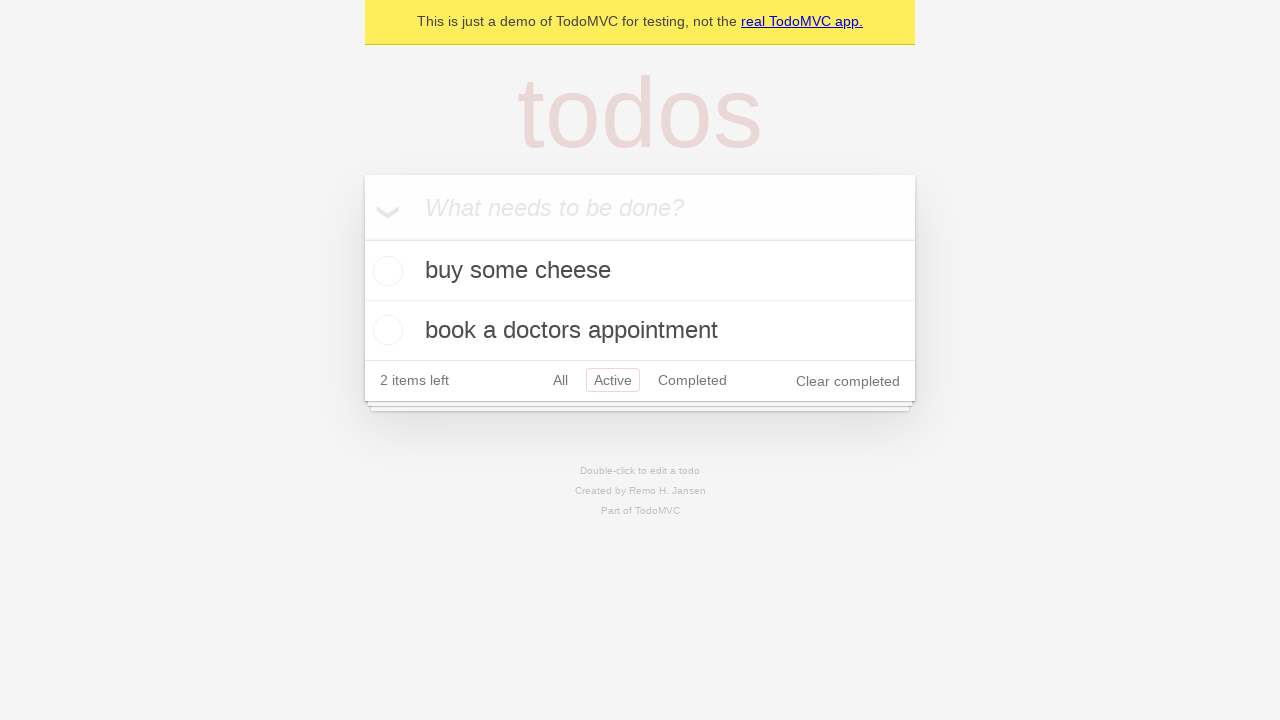

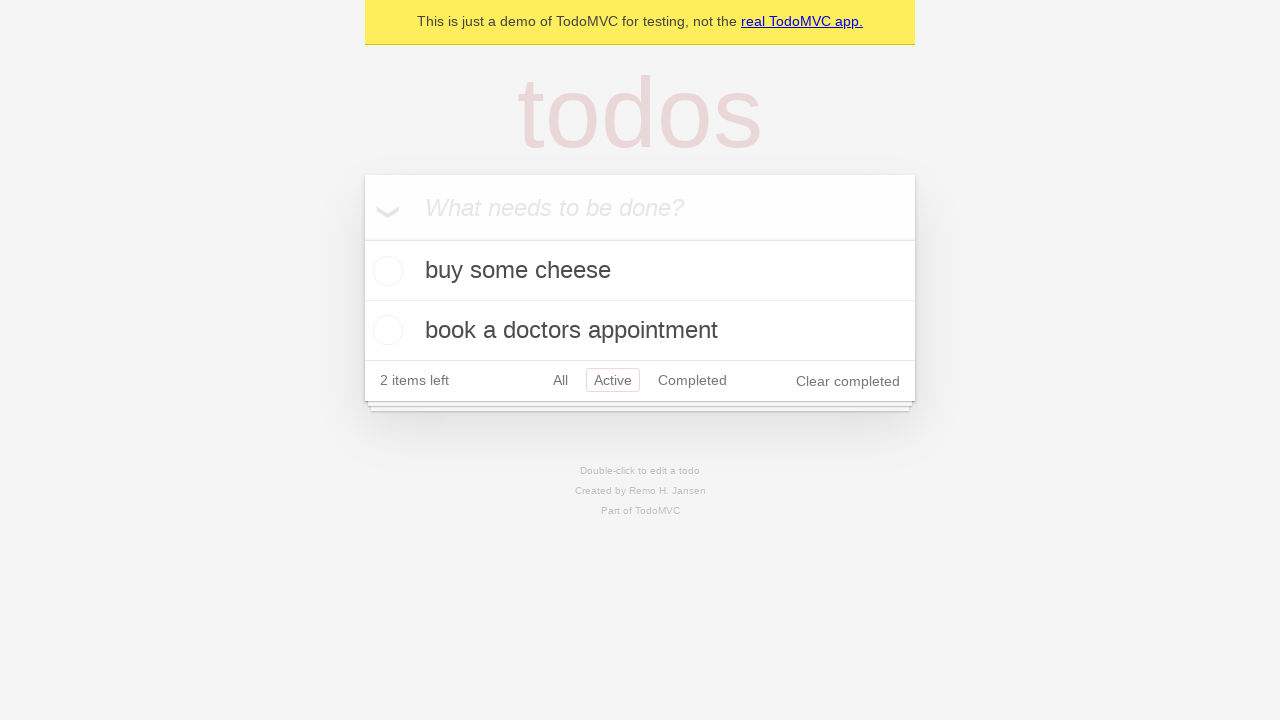